Tests that the Installing Playwright section shows npm, yarn, and pnpm tabs on the documentation page

Starting URL: https://playwright.dev/

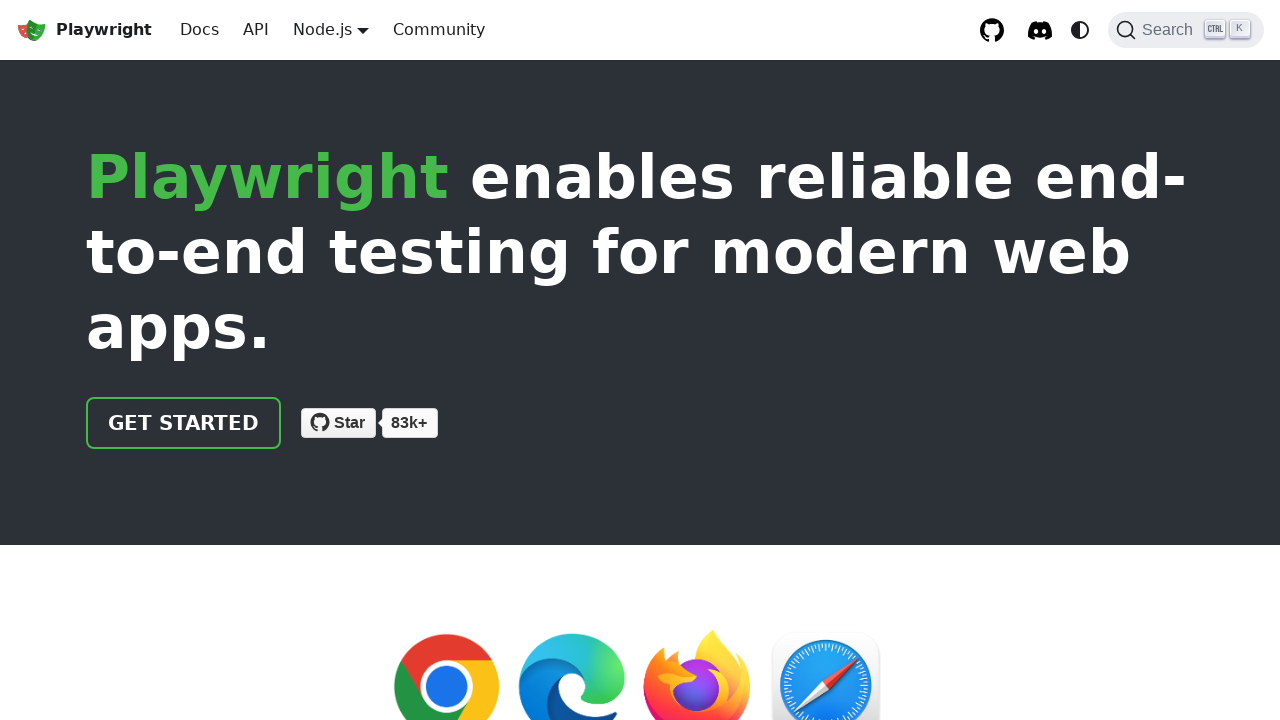

Clicked Get Started button on landing page at (184, 423) on a:has-text('Get started')
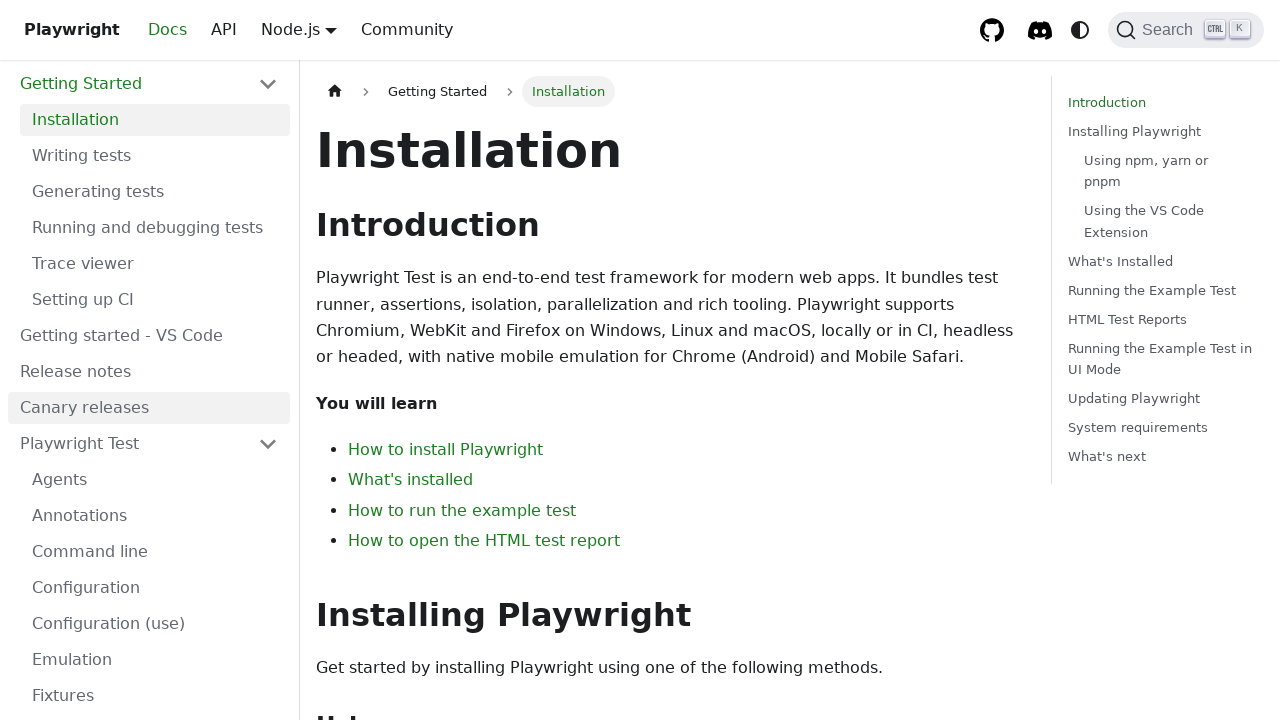

Installation documentation page loaded
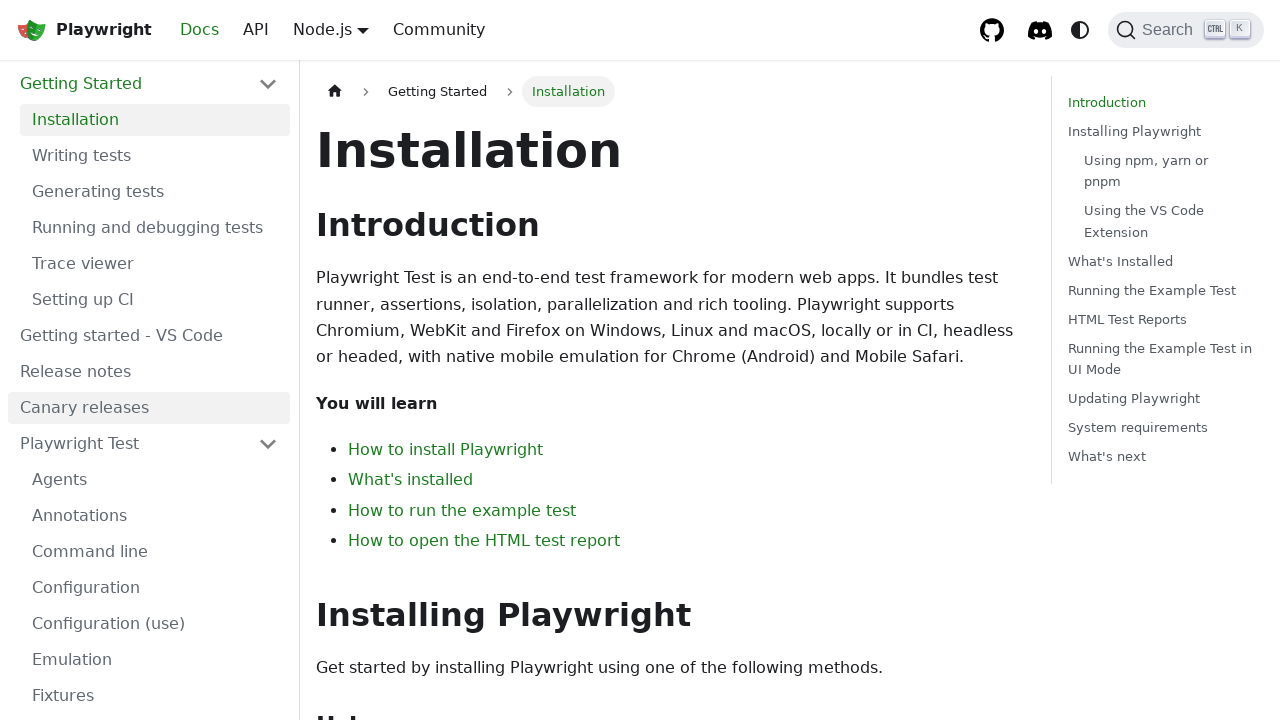

npm tab is visible in Installing Playwright section
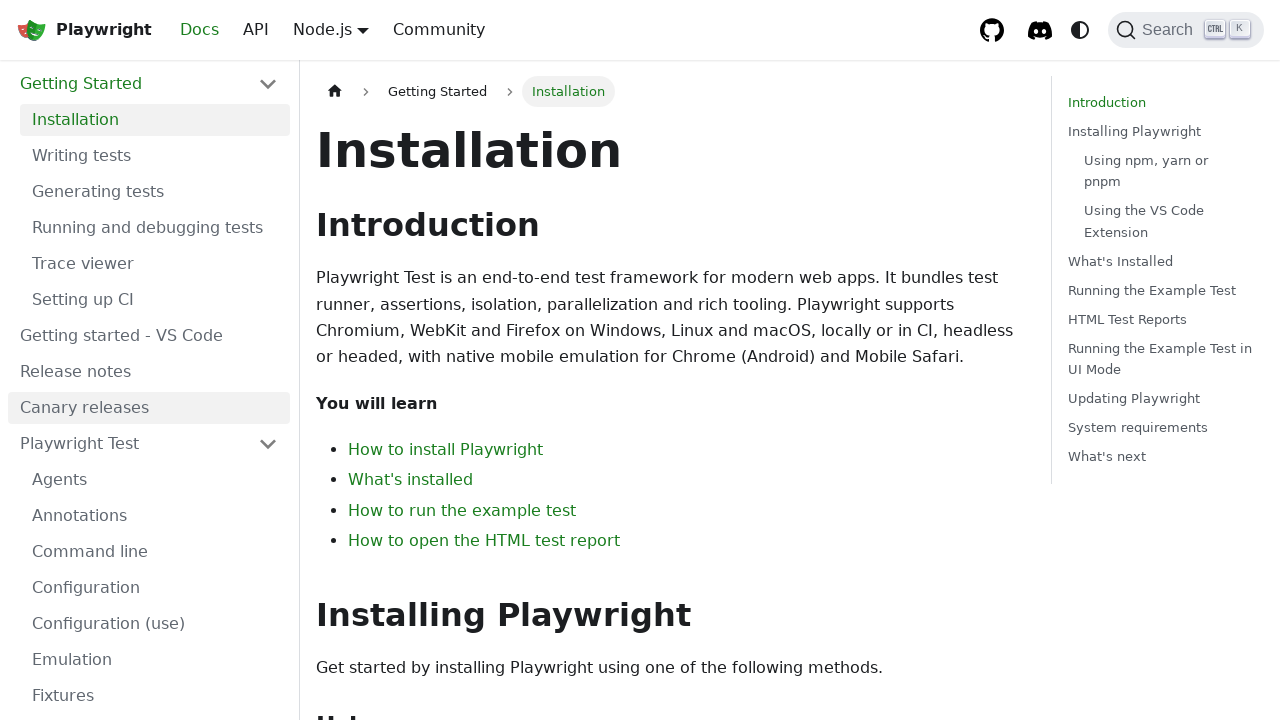

yarn tab is visible in Installing Playwright section
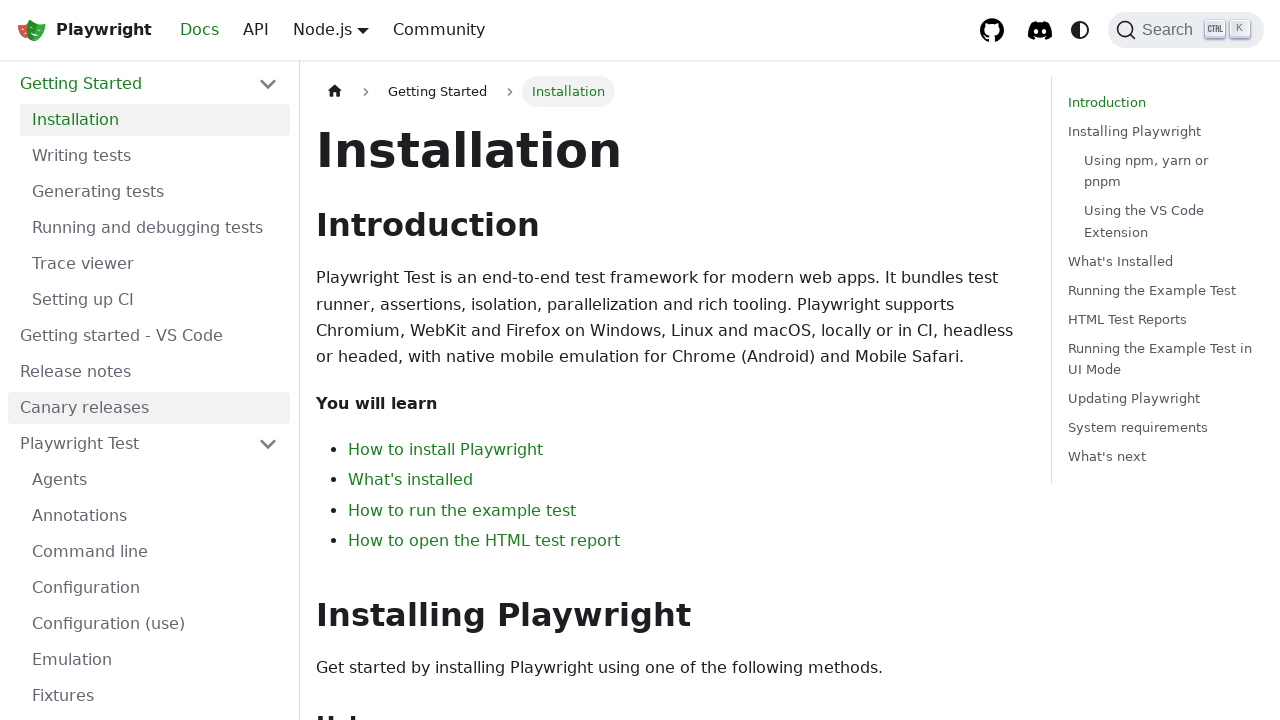

pnpm tab is visible in Installing Playwright section
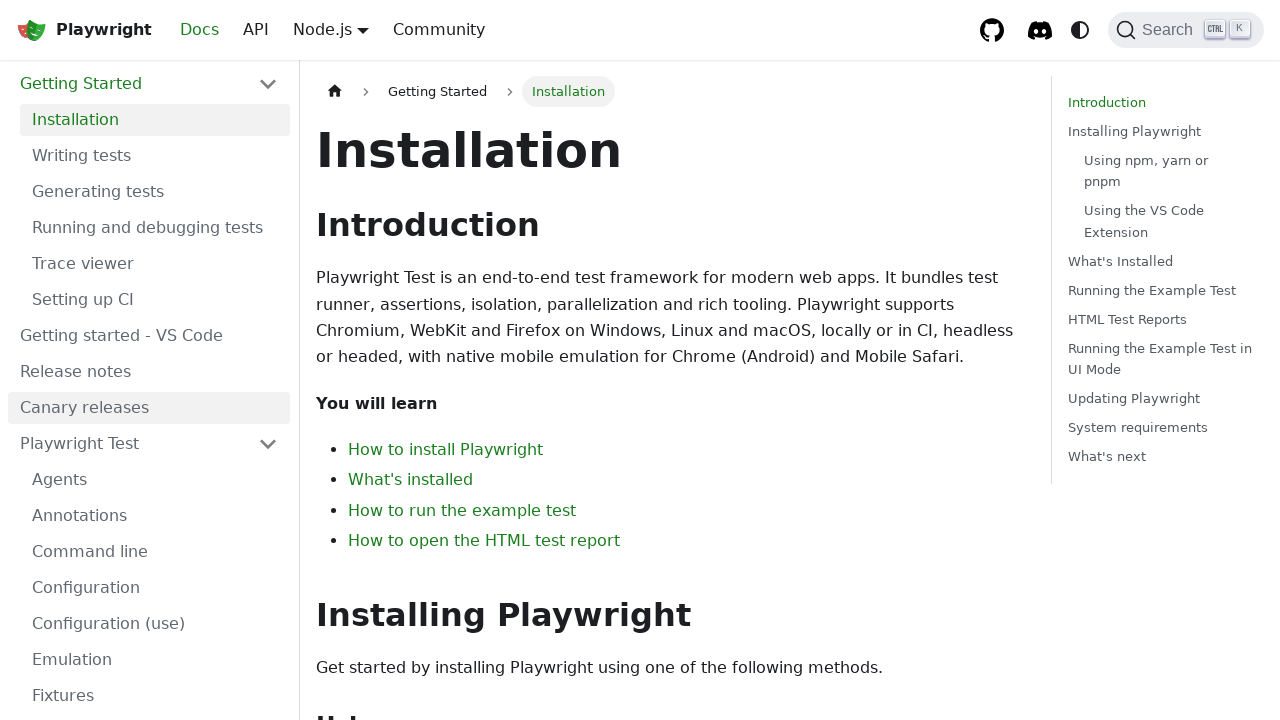

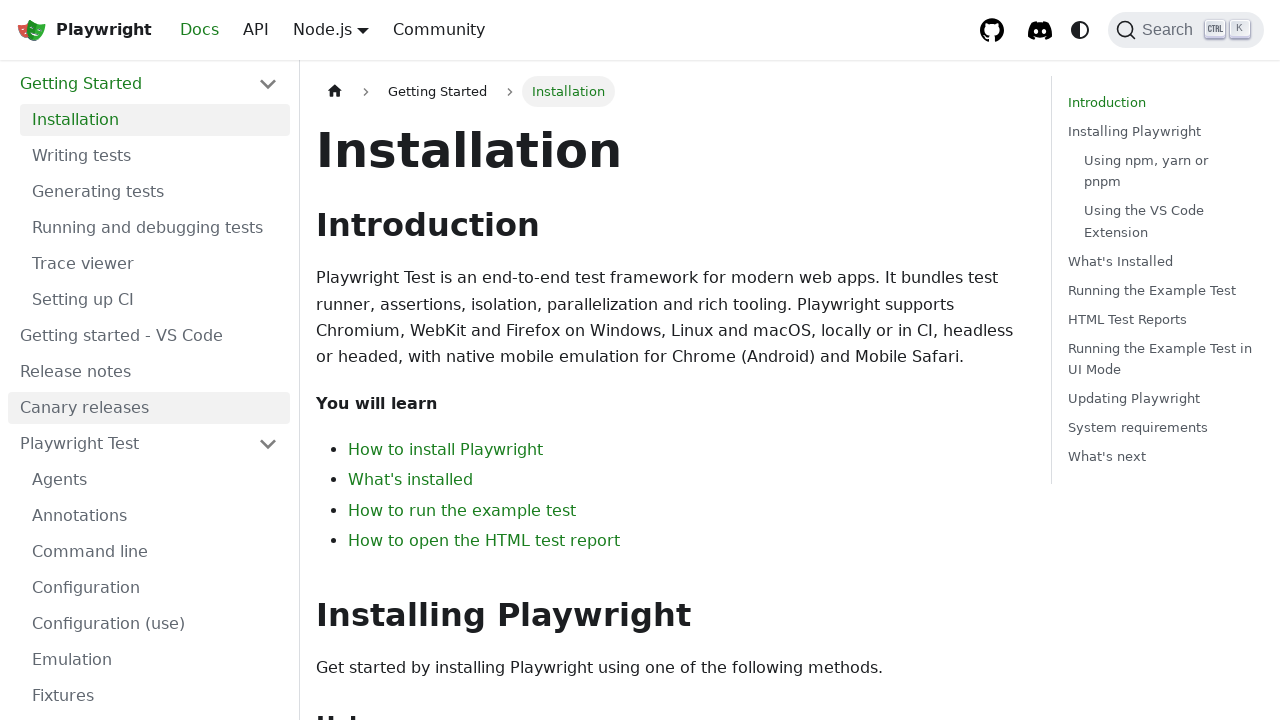